Tests file upload functionality by setting a file path on the upload input and submitting the form, then verifying the uploaded filename is displayed.

Starting URL: http://the-internet.herokuapp.com/upload

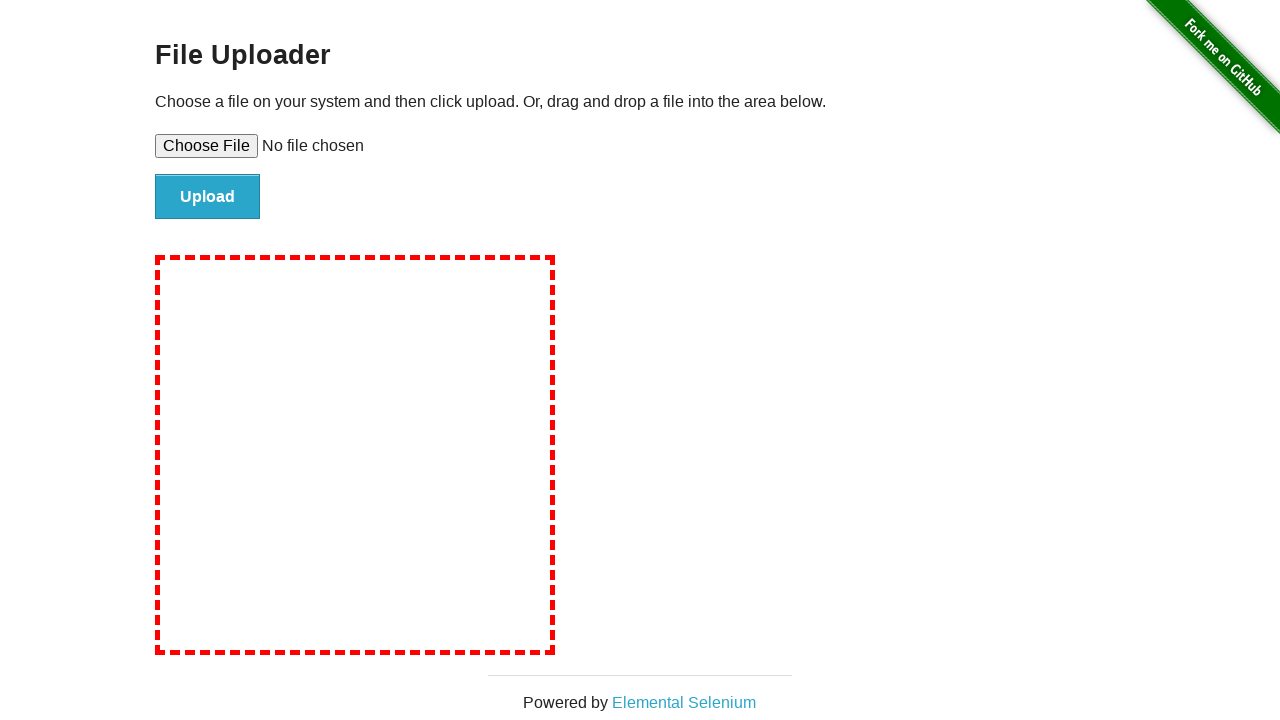

Created temporary test file for upload
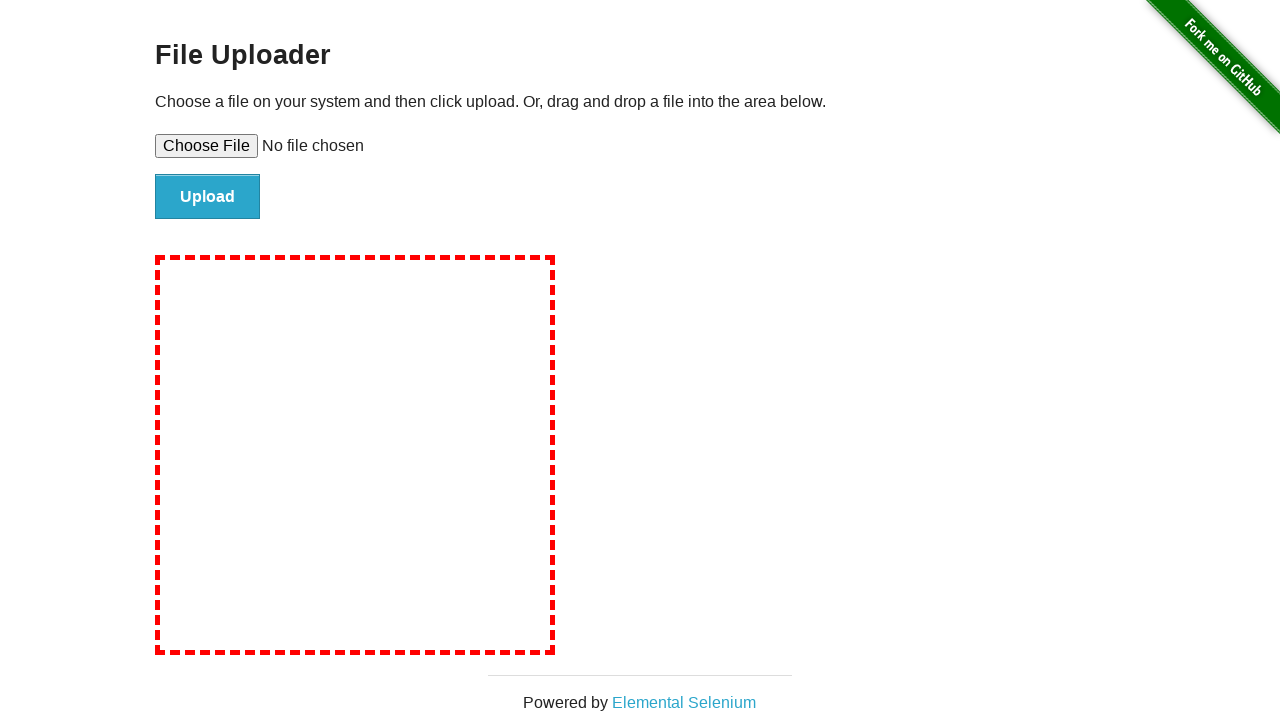

Set file path on upload input for file 'tmpjlc1wukx.txt'
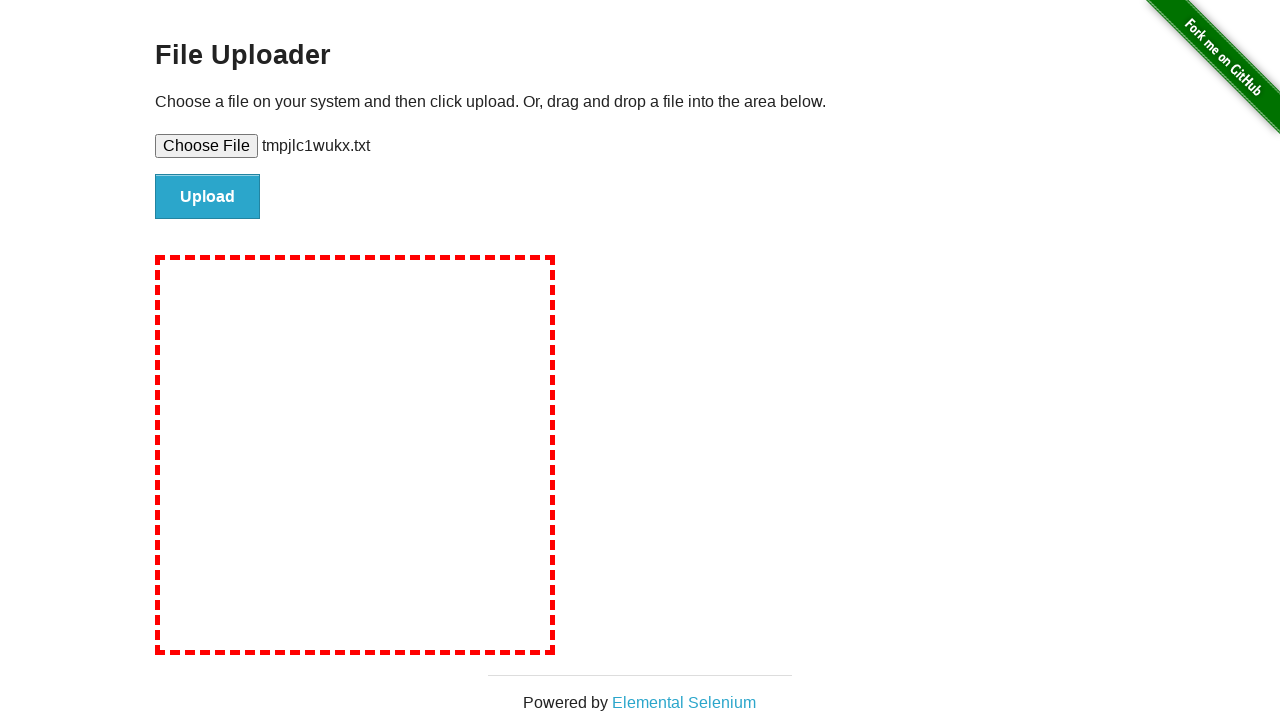

Clicked file submit button at (208, 197) on #file-submit
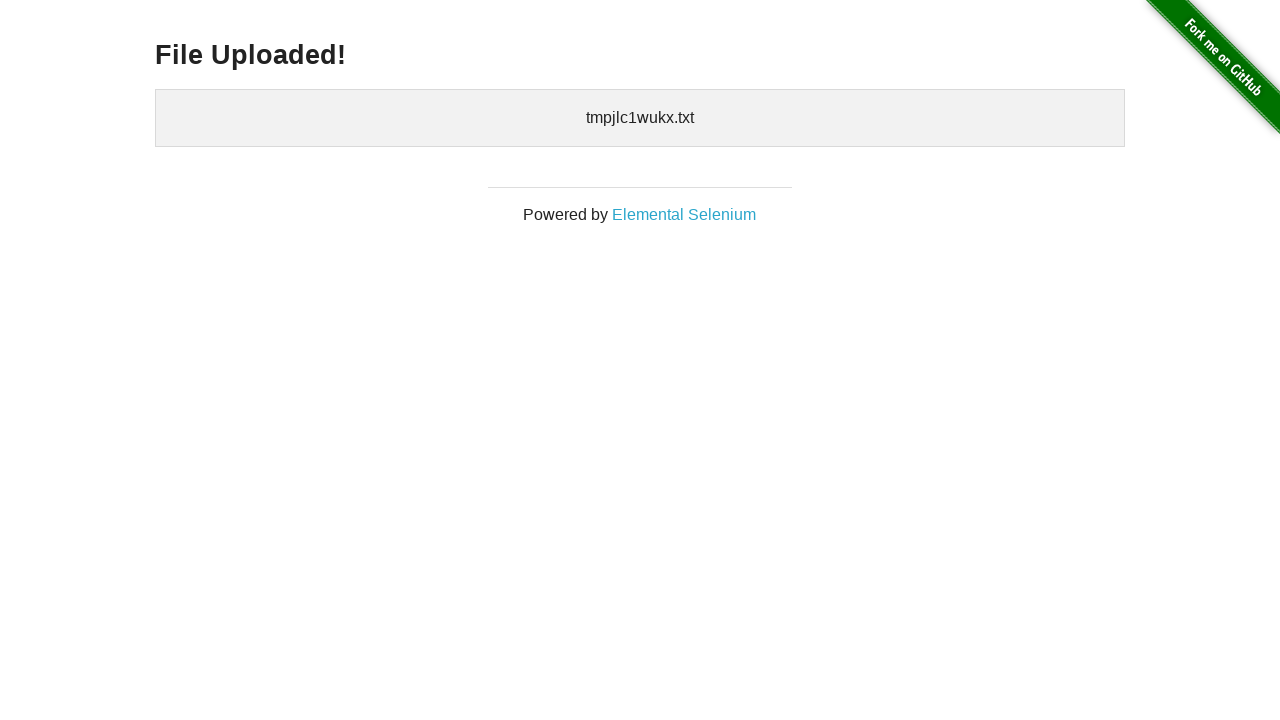

Verified uploaded filename is displayed
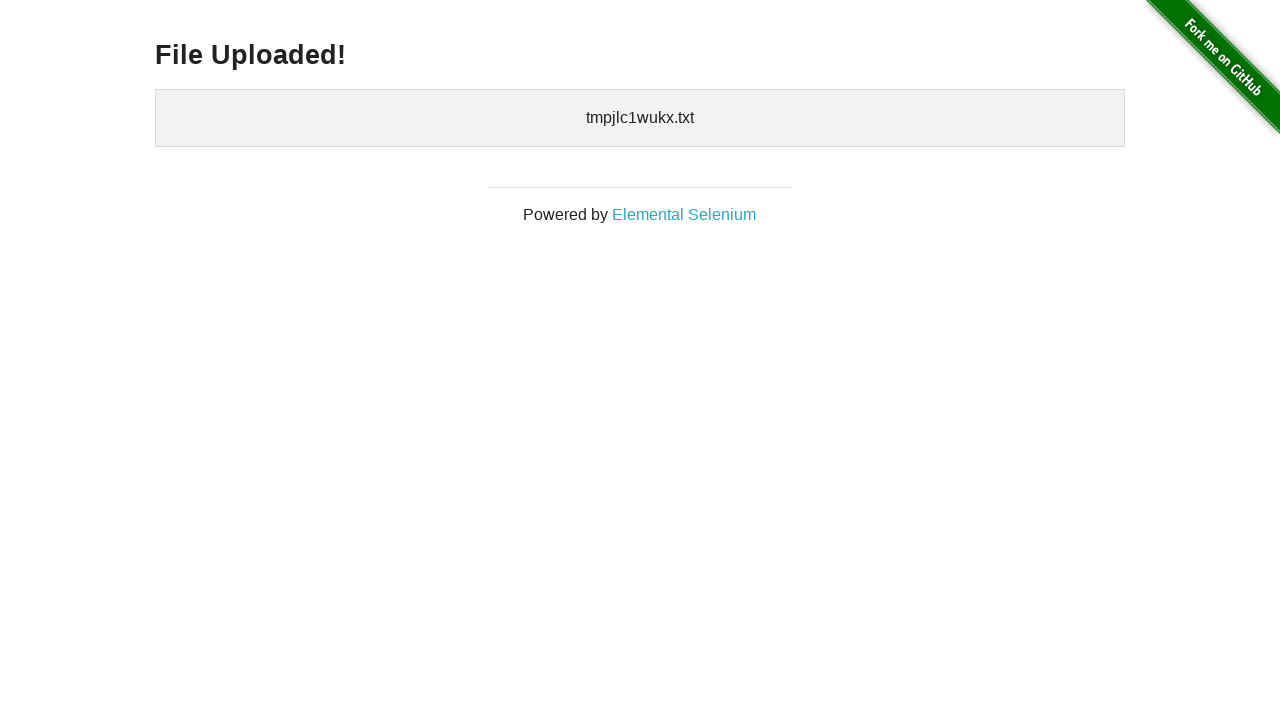

Cleaned up temporary file
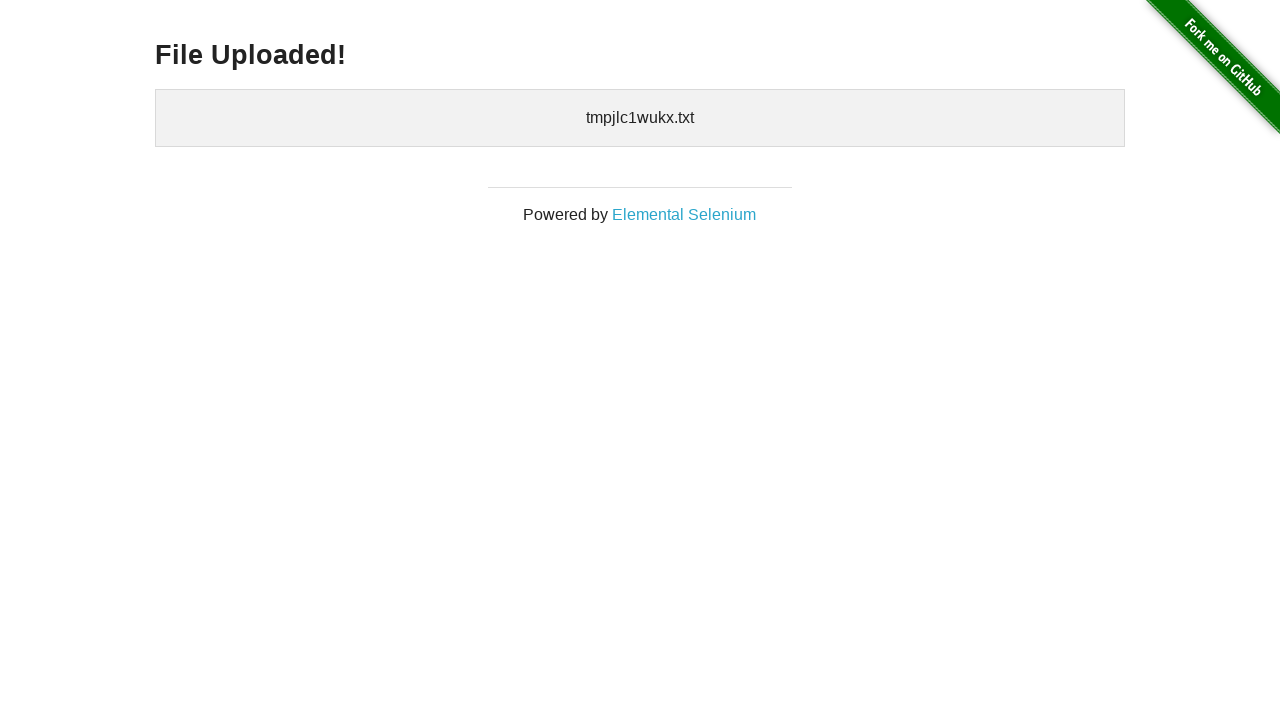

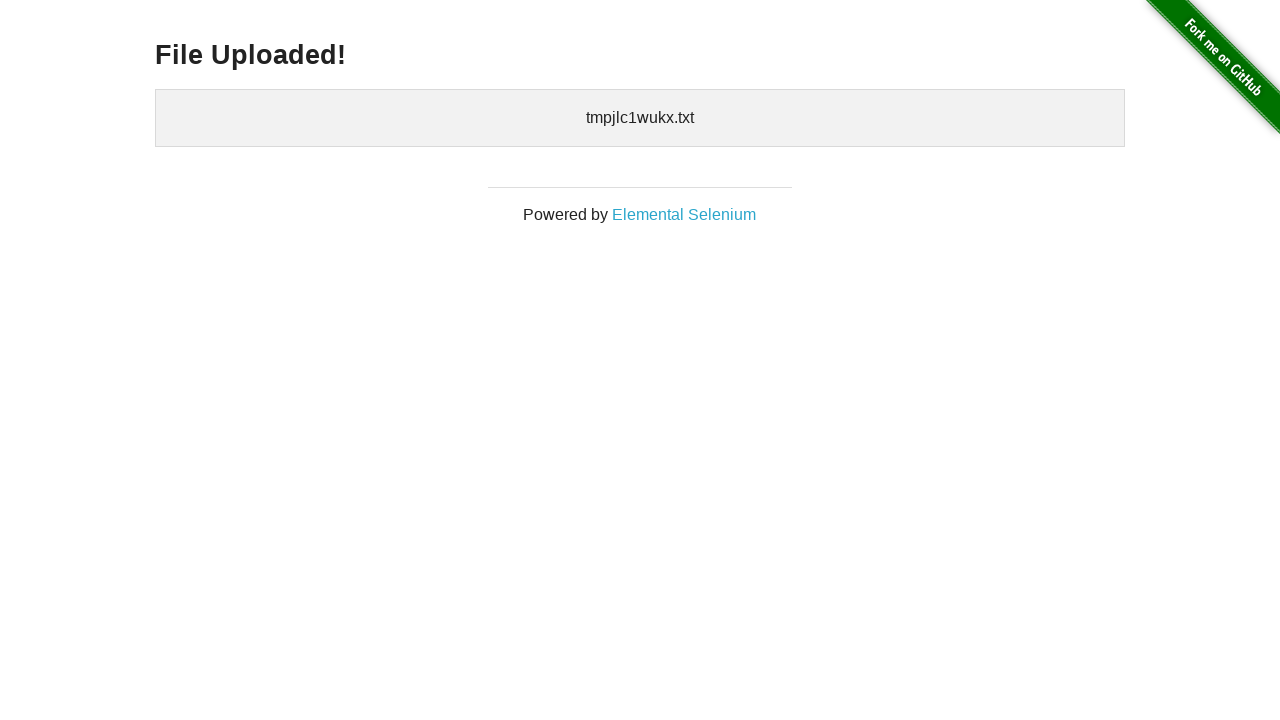